Tests JavaScript prompt functionality by switching to an iframe, triggering a prompt alert, entering text, and verifying the output is displayed correctly on the page

Starting URL: https://www.w3schools.com/jsref/tryit.asp?filename=tryjsref_prompt

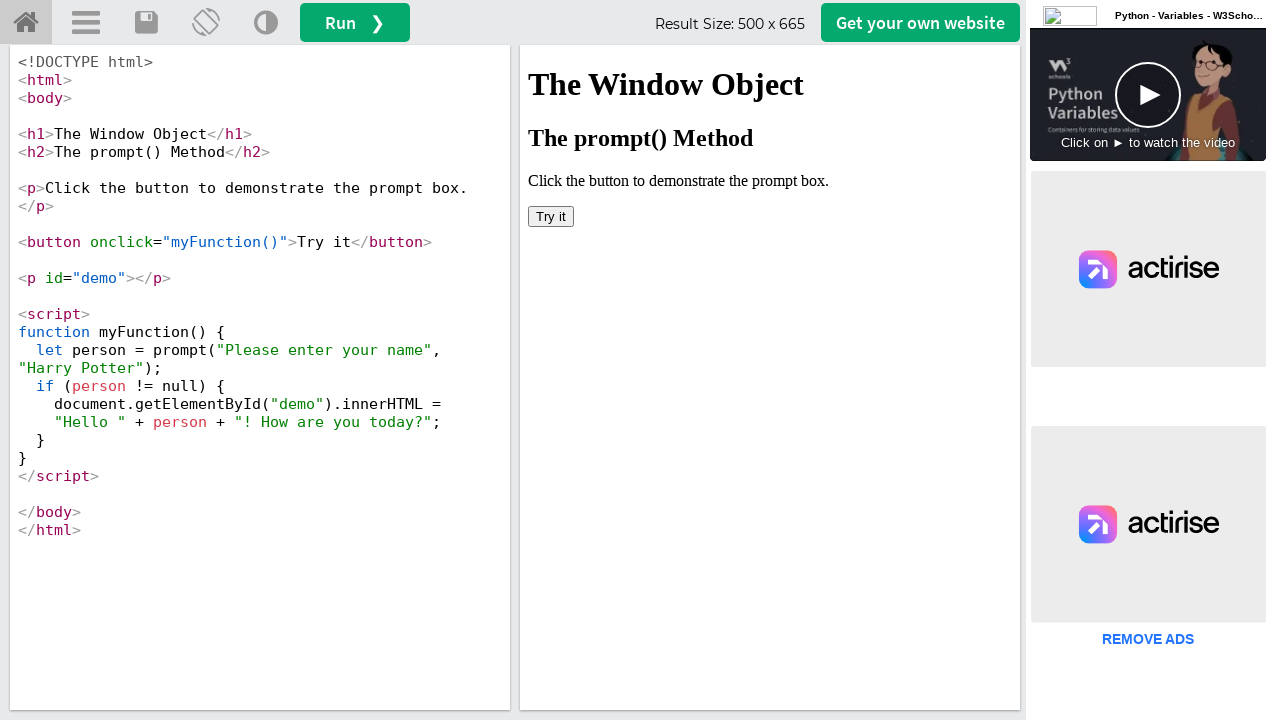

Located iframe with name 'iframeResult'
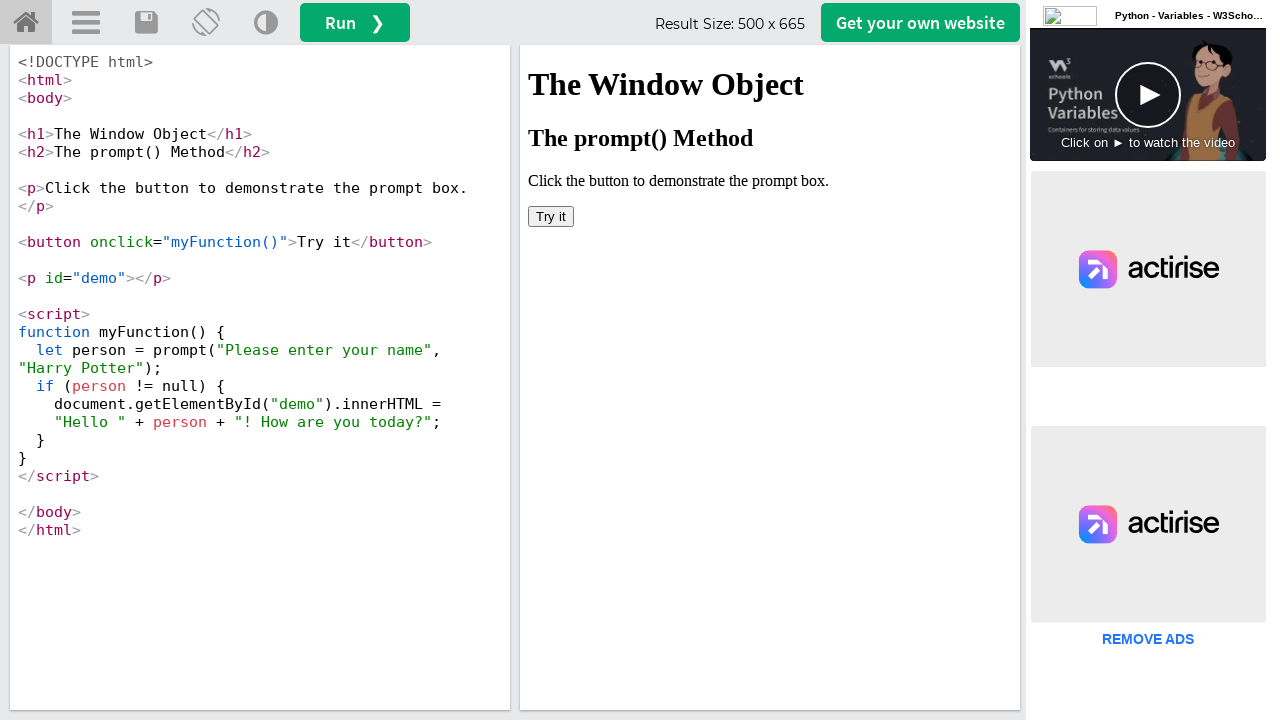

Clicked 'Try it' button to trigger JavaScript prompt at (551, 216) on xpath=//iframe[@name='iframeResult'] >> internal:control=enter-frame >> xpath=//
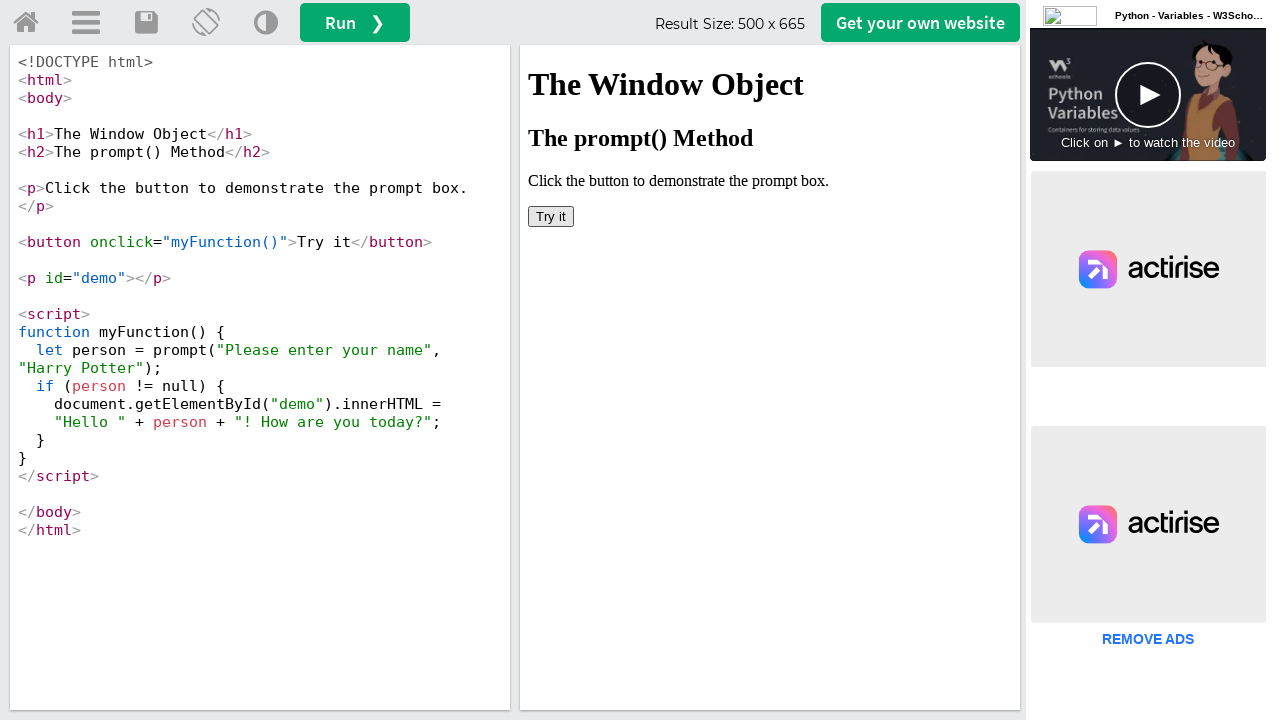

Set up dialog handler to accept prompt with text 'Poonam'
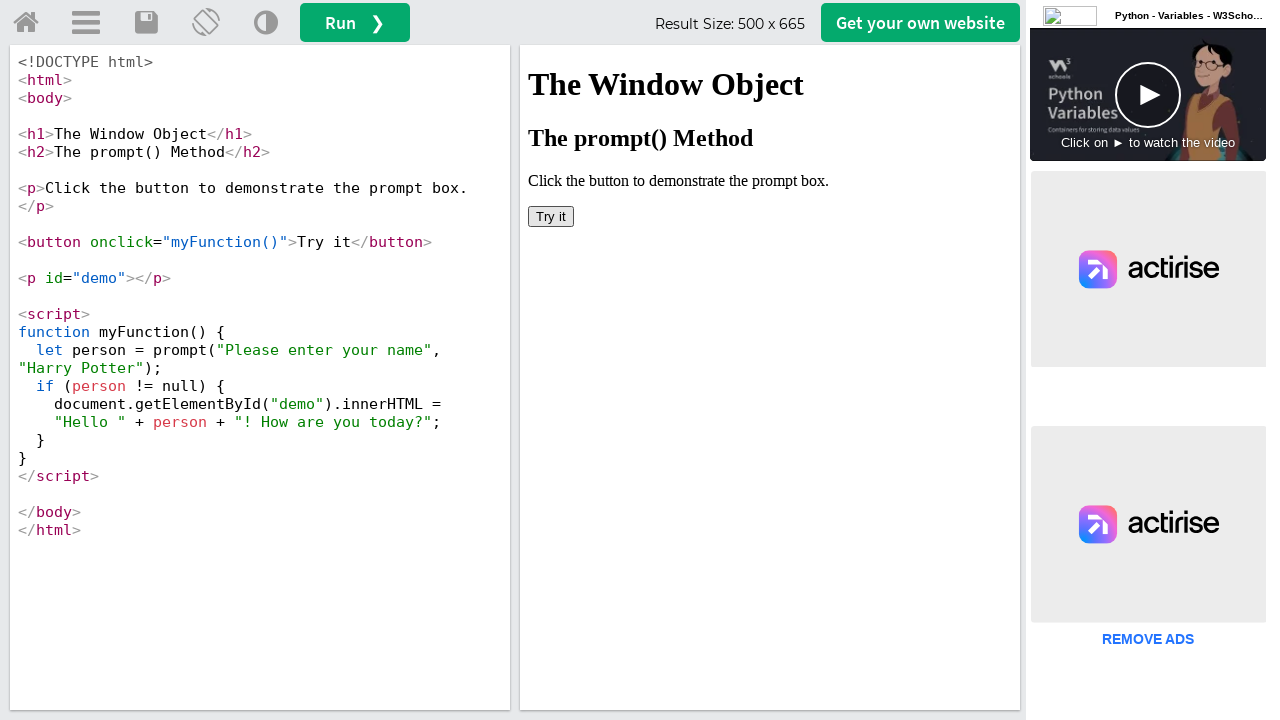

Located output element with id 'demo'
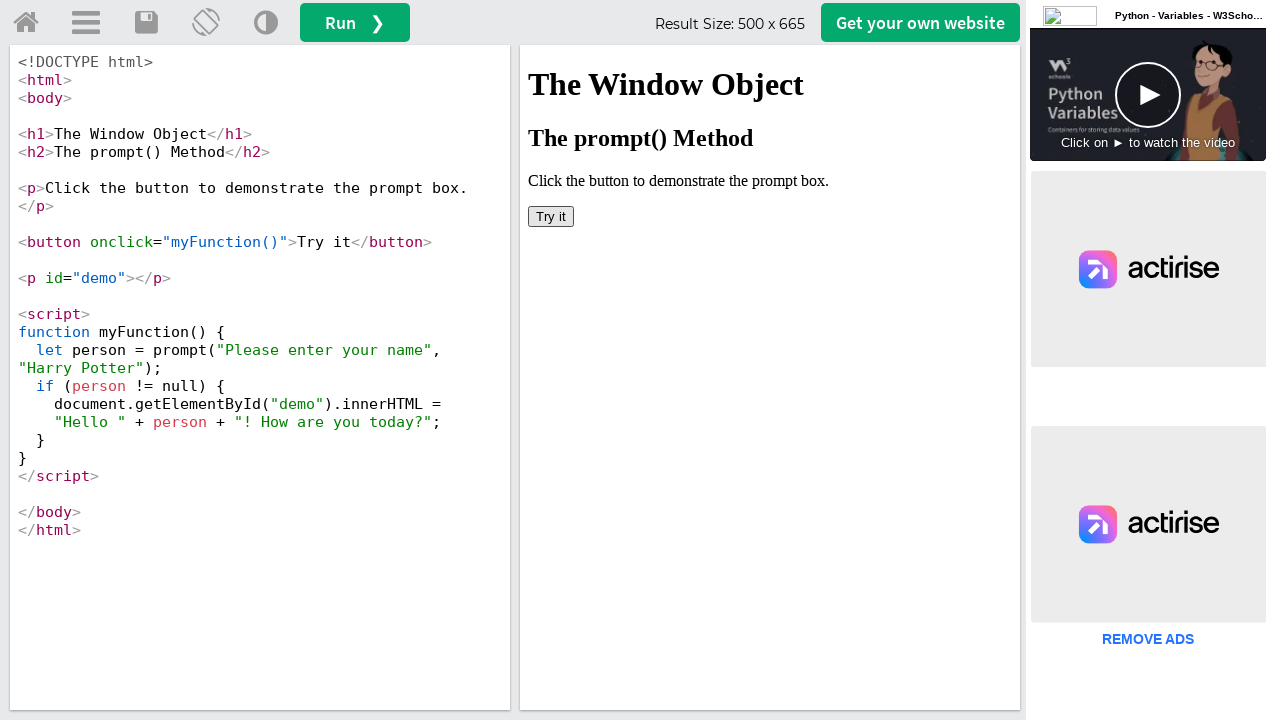

Retrieved text content from output element
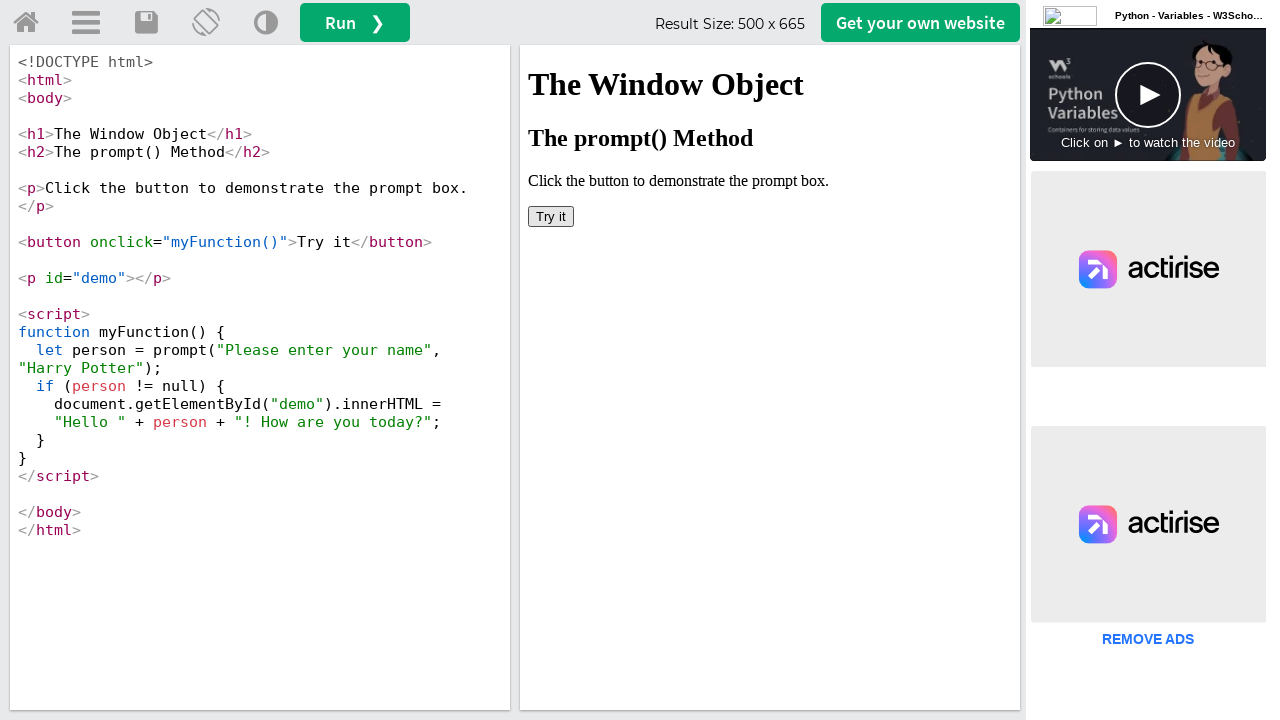

Name 'Poonam' not found in output - test failed
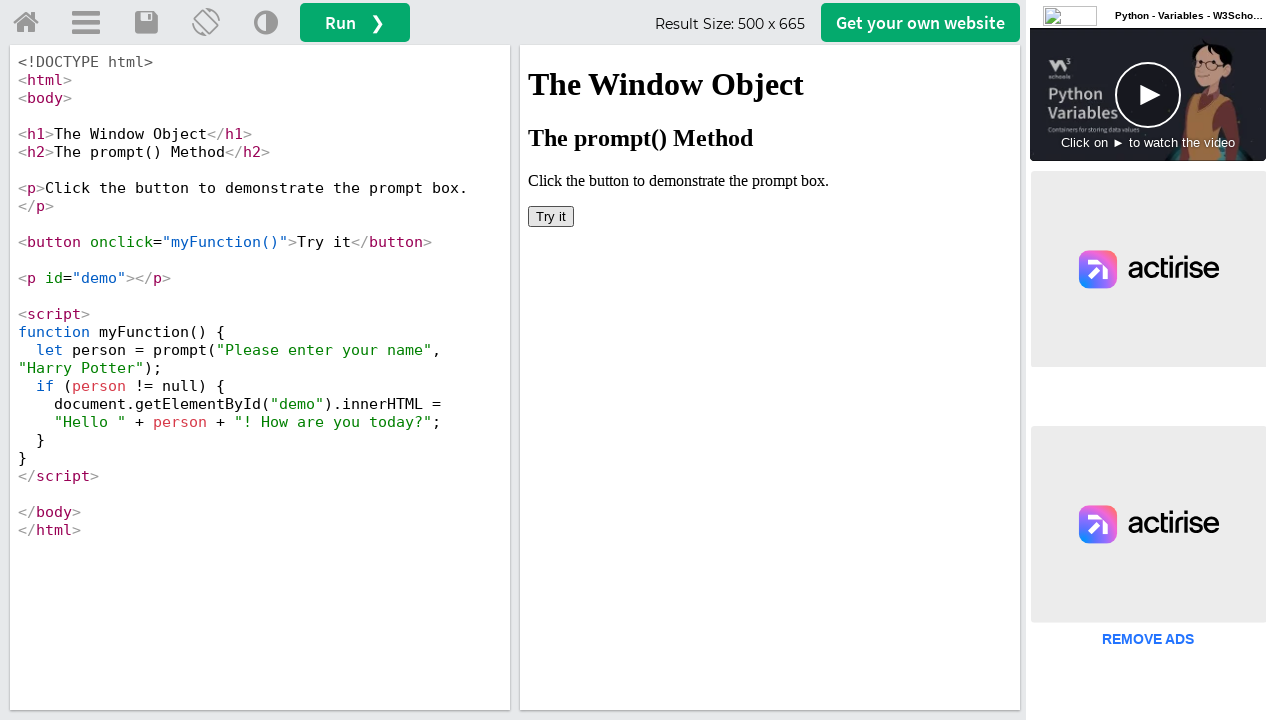

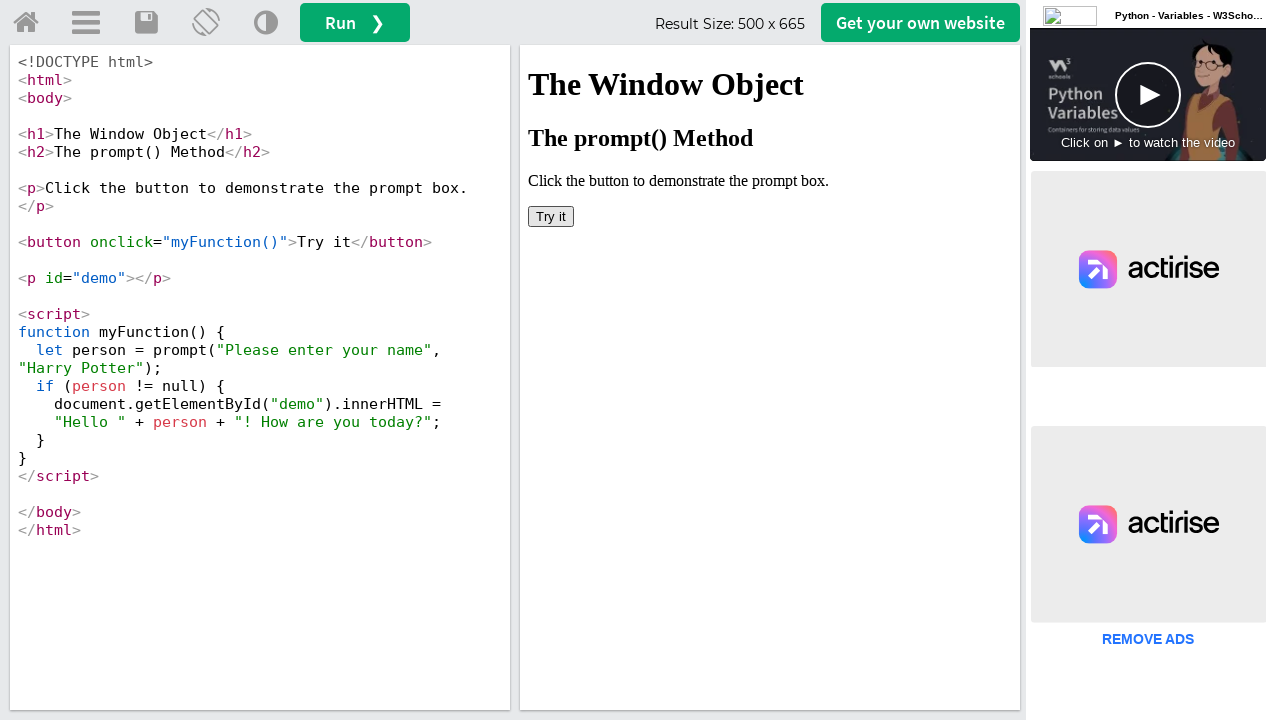